Verifies that the product description text is correctly displayed on the Samsung Galaxy S6 product detail page

Starting URL: https://www.demoblaze.com/index.html

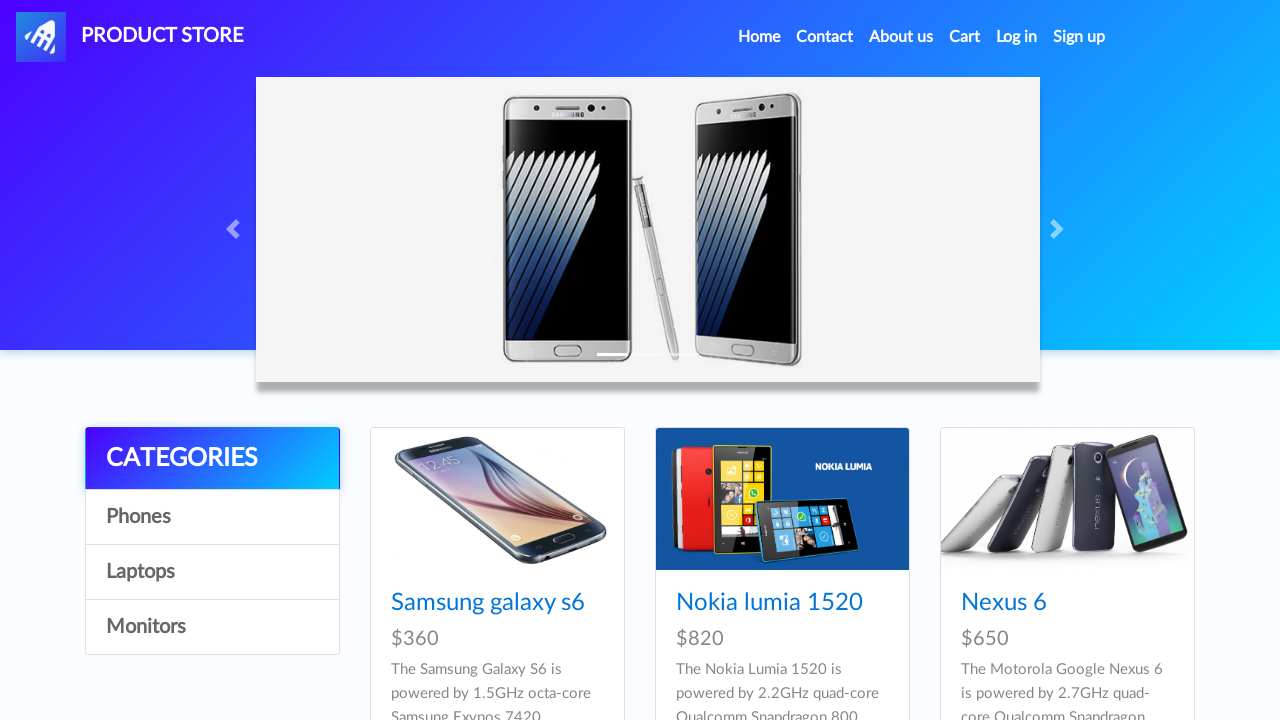

Clicked on Samsung Galaxy S6 product link at (488, 603) on xpath=//a[contains(text(),'Samsung galaxy s6')]
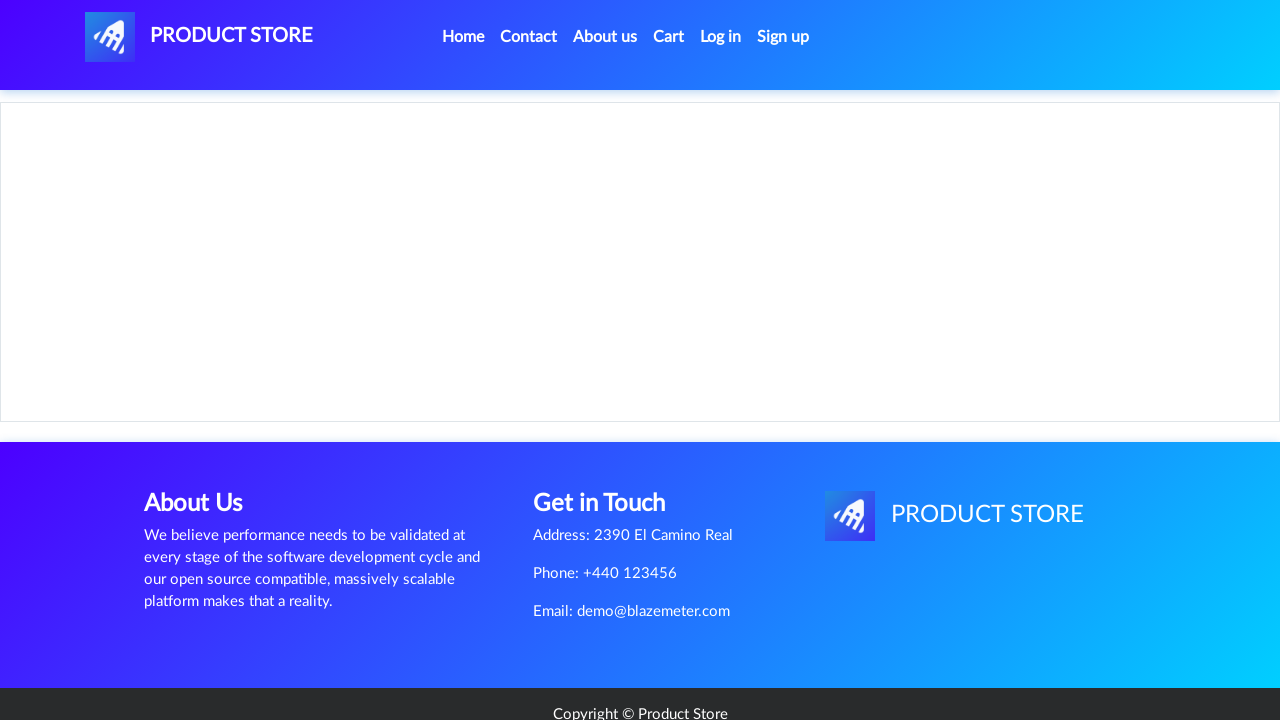

Product detail page loaded with product description visible
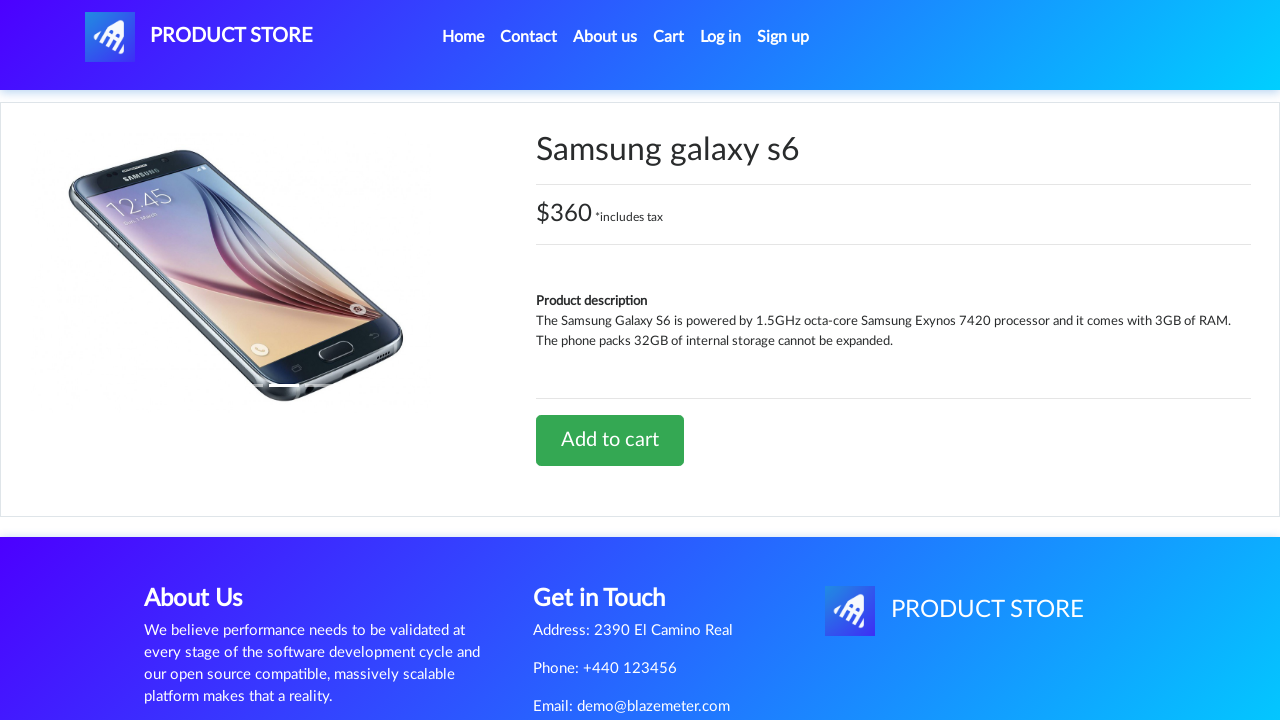

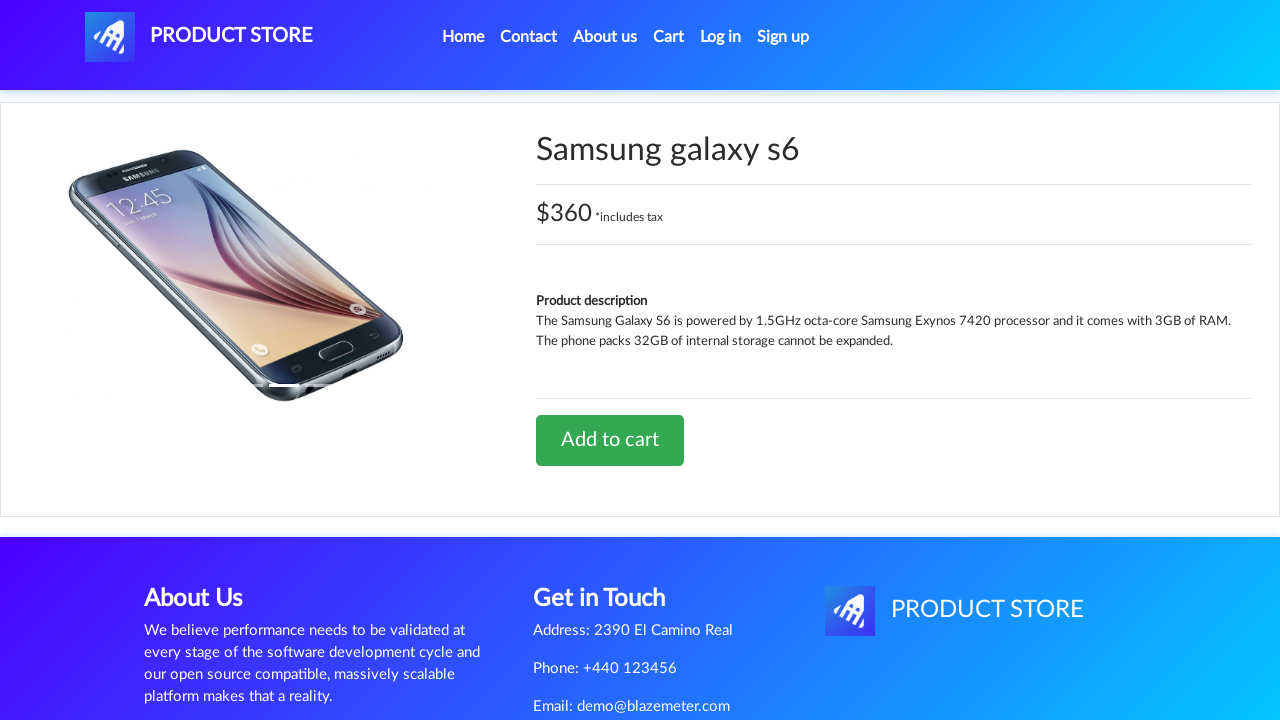